Tests dropdown selection functionality by selecting options from a dropdown menu using different methods: by text/value, by index, and using an alternative selection method.

Starting URL: https://demoqa.com/select-menu

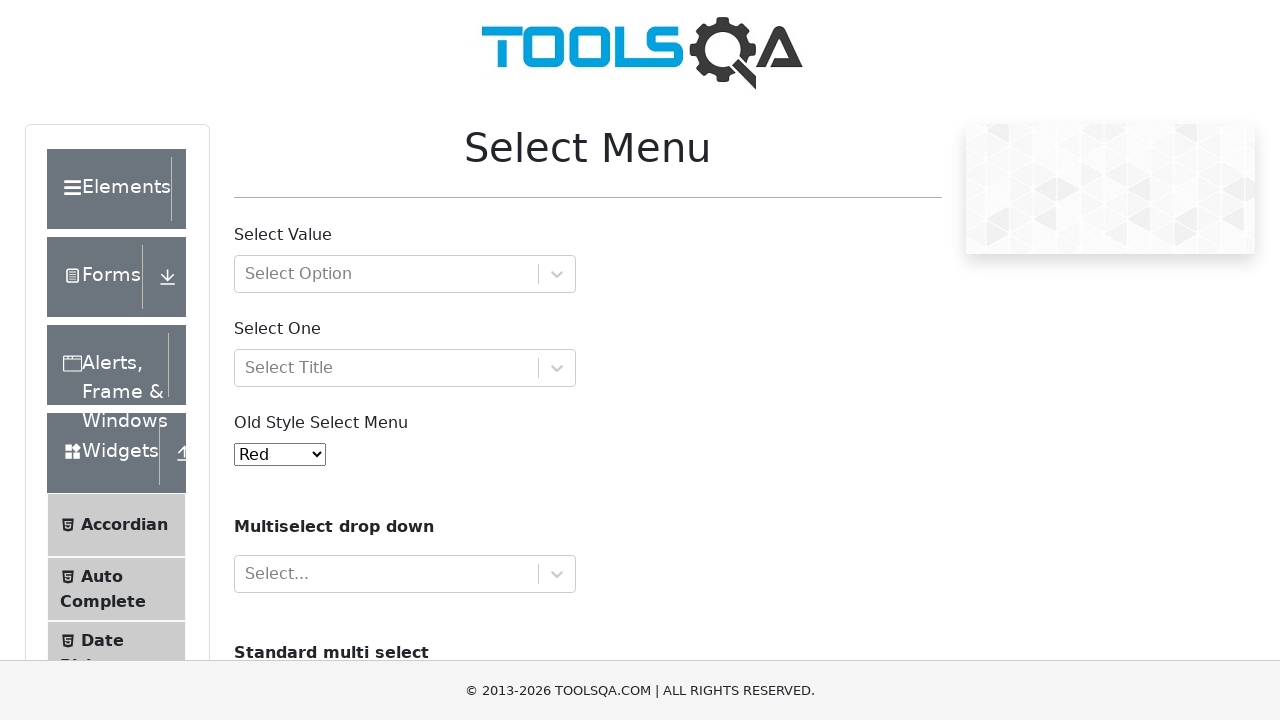

Selected 'Purple' from dropdown by text/value on xpath=//select[@id='oldSelectMenu']
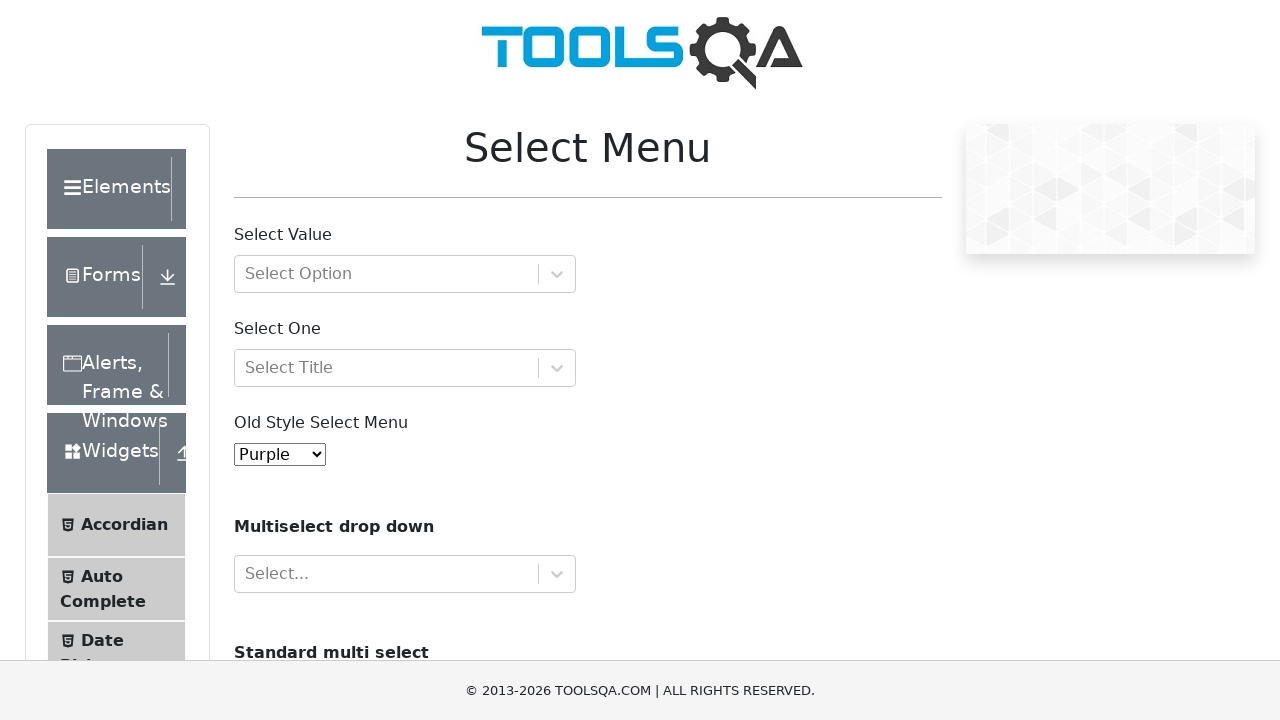

Selected dropdown option at index 1 on xpath=//select[@id='oldSelectMenu']
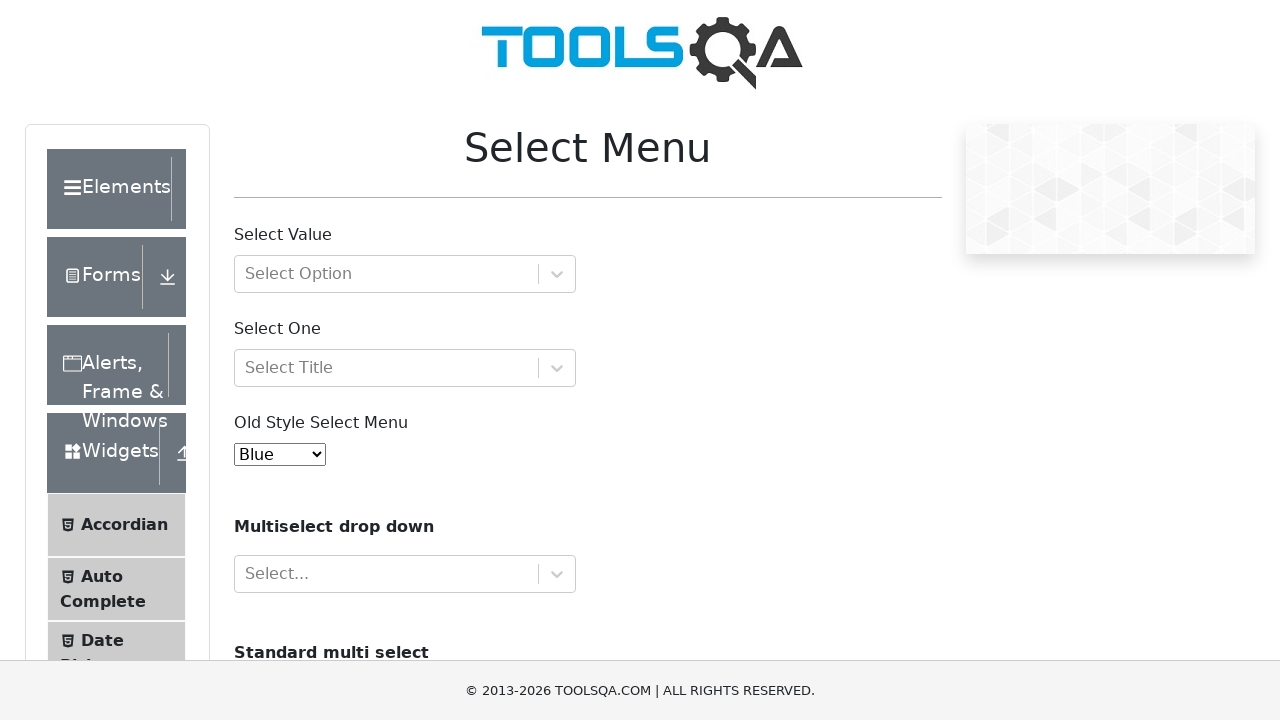

Selected 'Green' from dropdown using alternative method on //select[@id='oldSelectMenu']
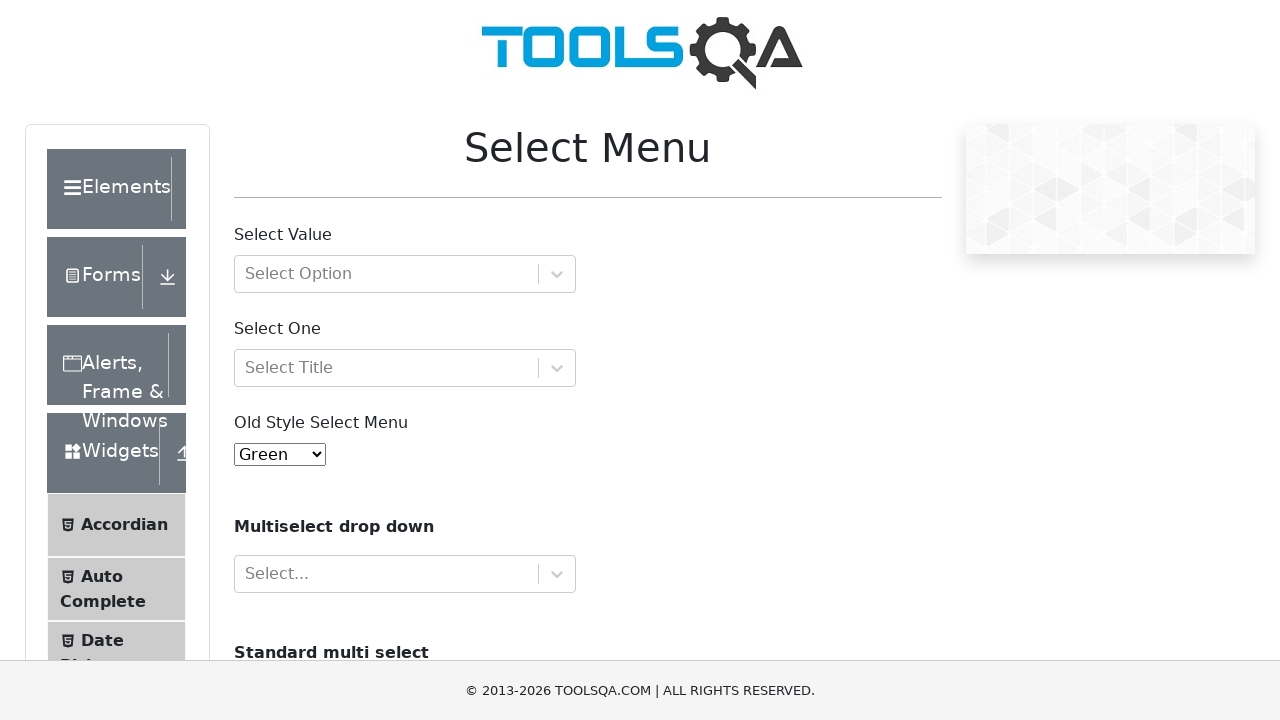

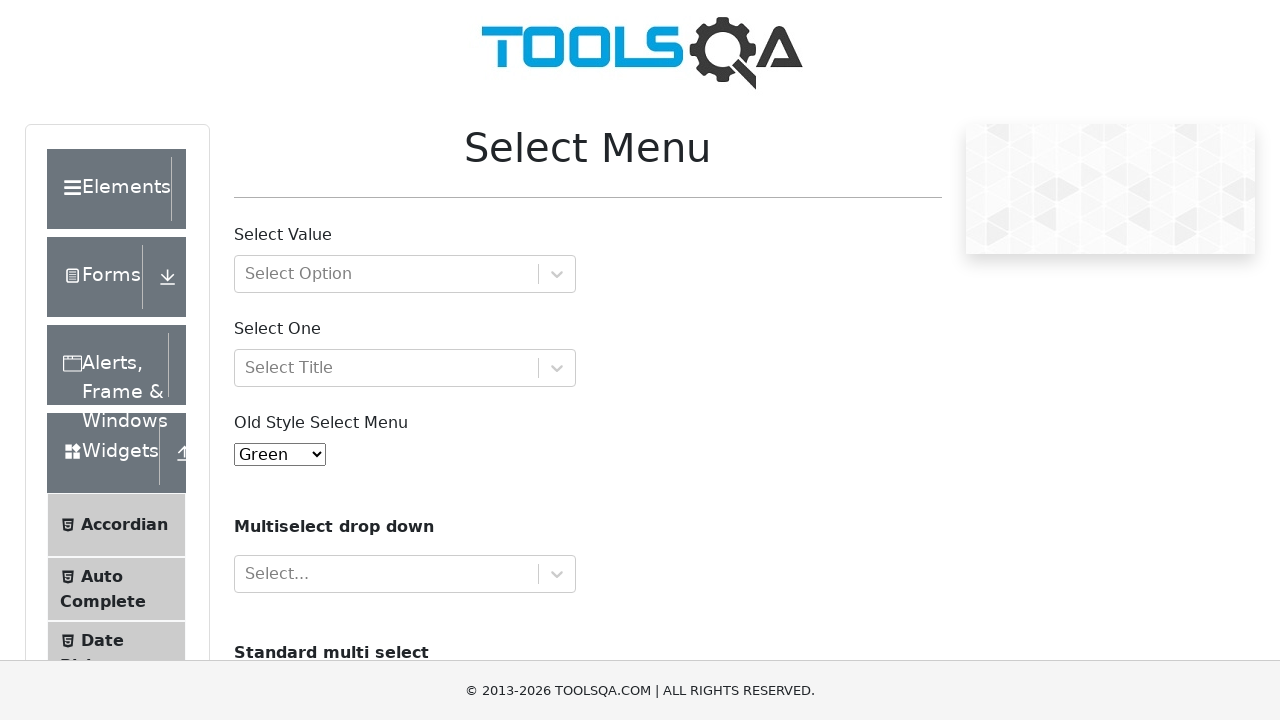